Selects specific checkboxes based on a condition by checking if the value attribute equals 'Arthritis'

Starting URL: https://automationfc.github.io/multiple-fields/

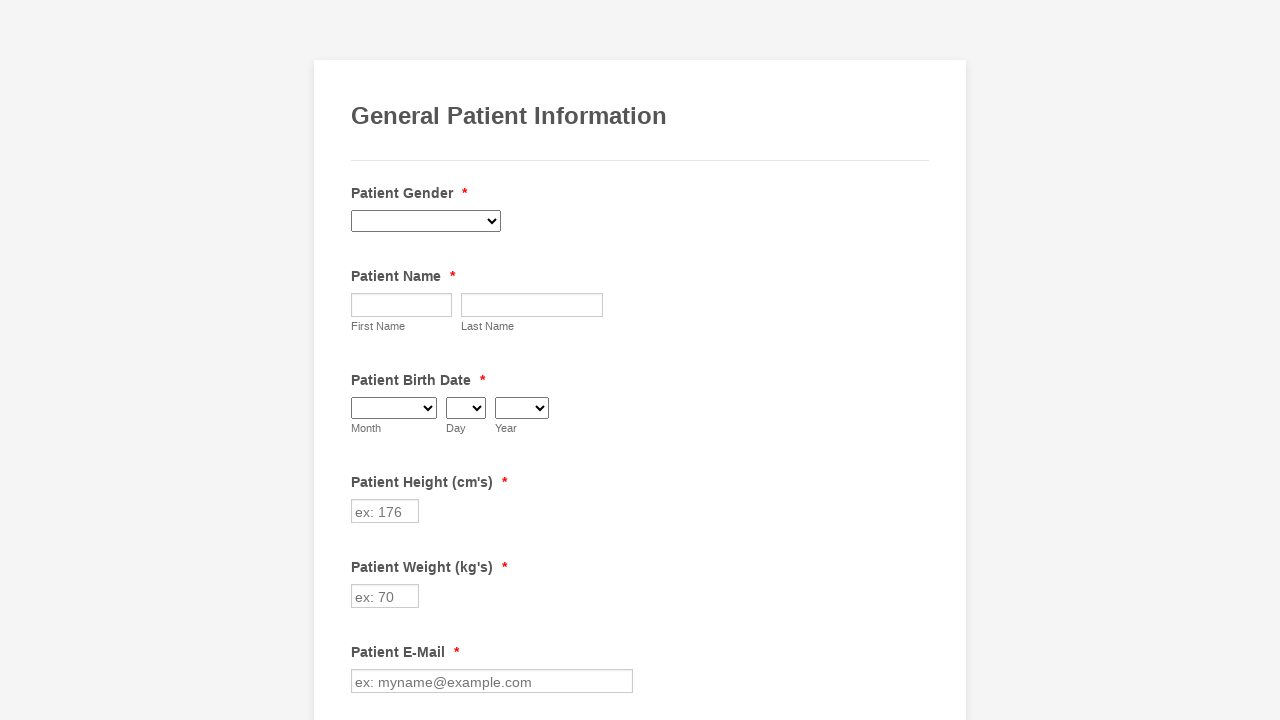

Navigated to multiple fields form page
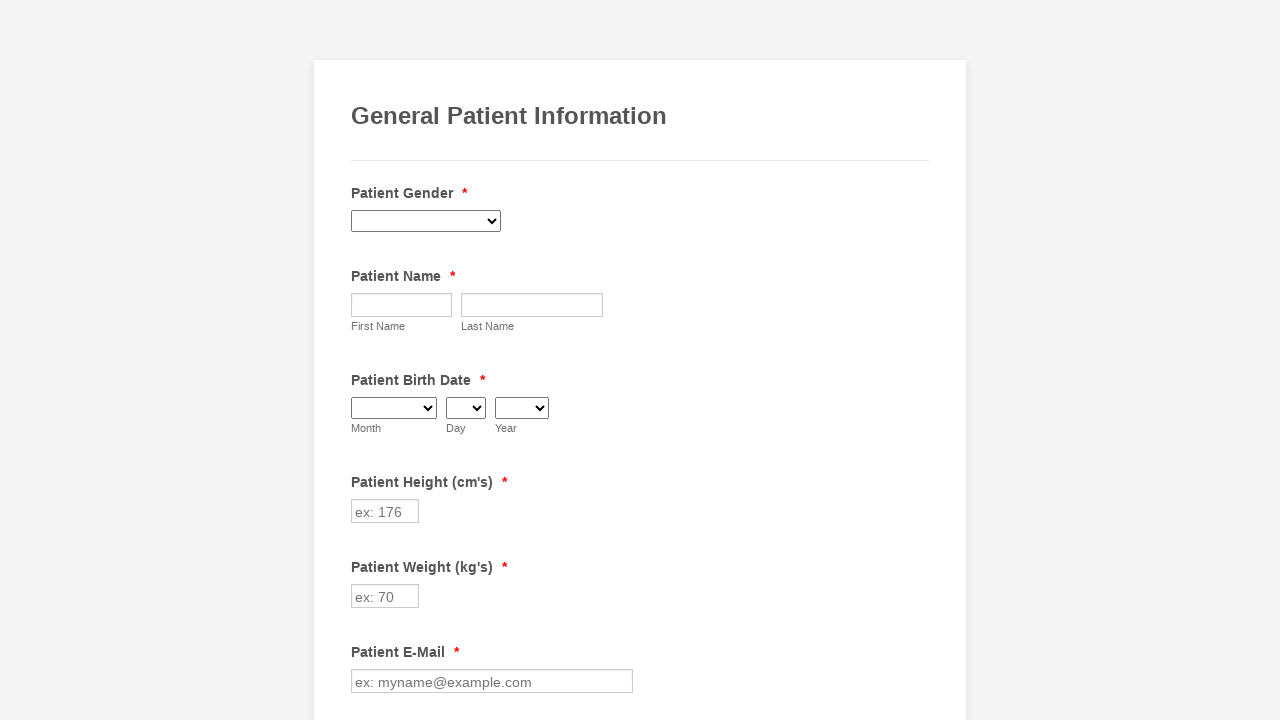

Located all checkboxes with class form-checkbox
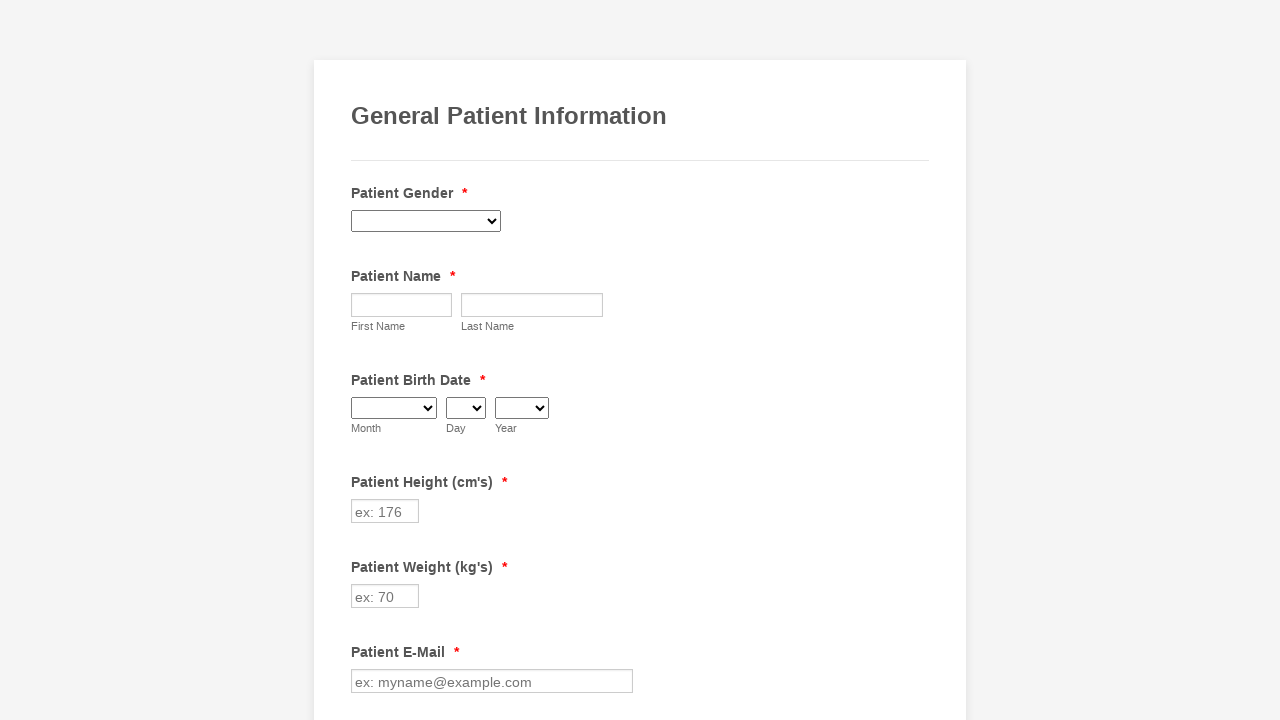

Selected checkbox with value 'Arthritis' at (362, 360) on input.form-checkbox >> nth=2
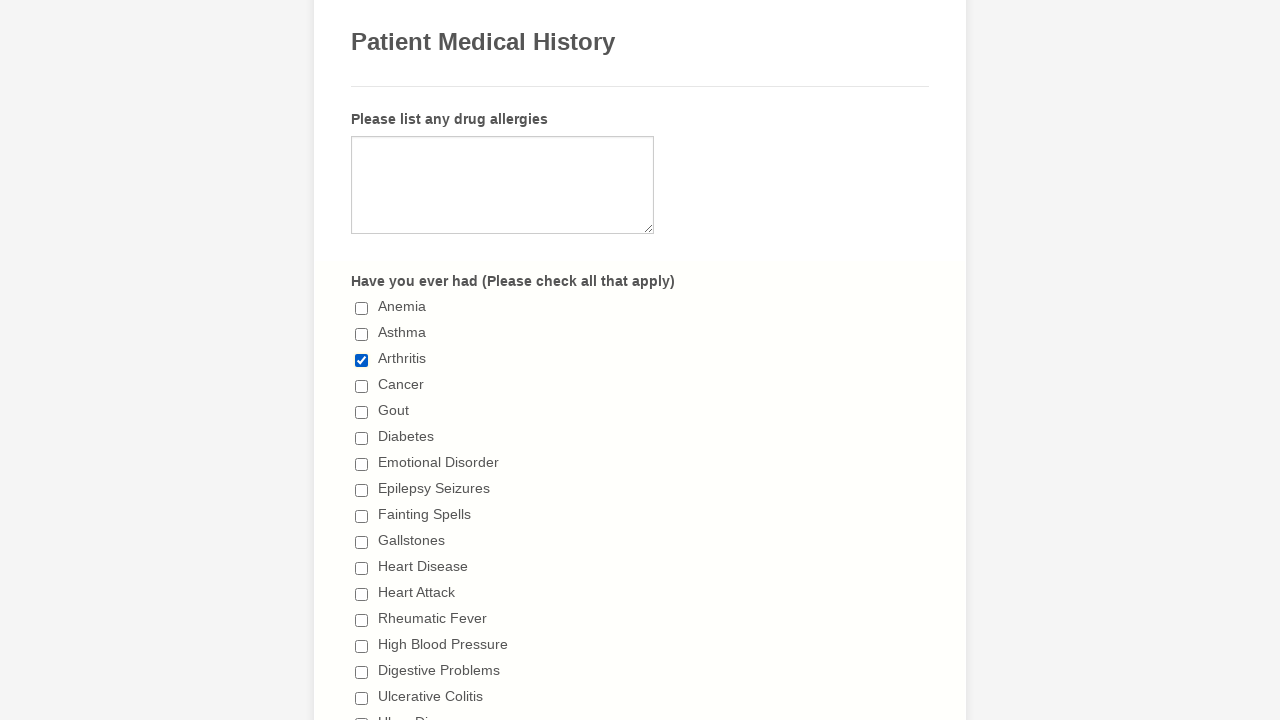

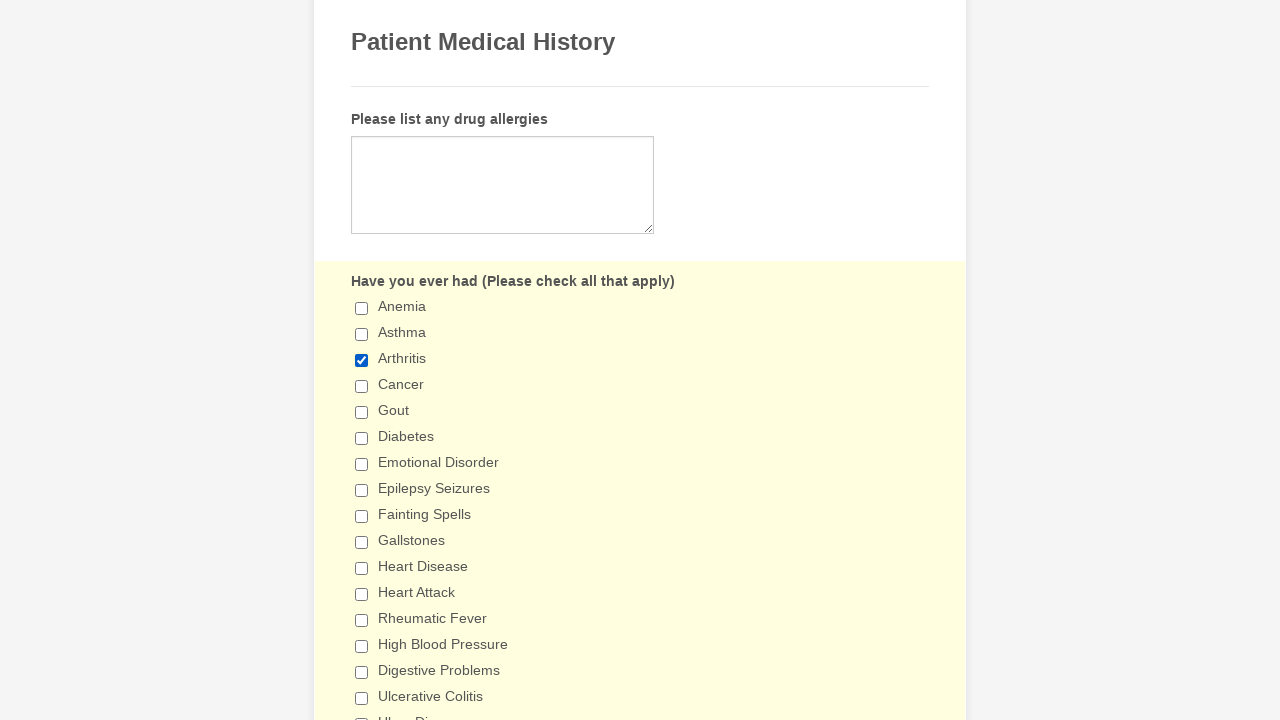